Tests dropdown selection functionality on a registration form by selecting skills using different methods (by index, by value, by visible text) and selecting a country from a searchable dropdown

Starting URL: http://demo.automationtesting.in/Register.html

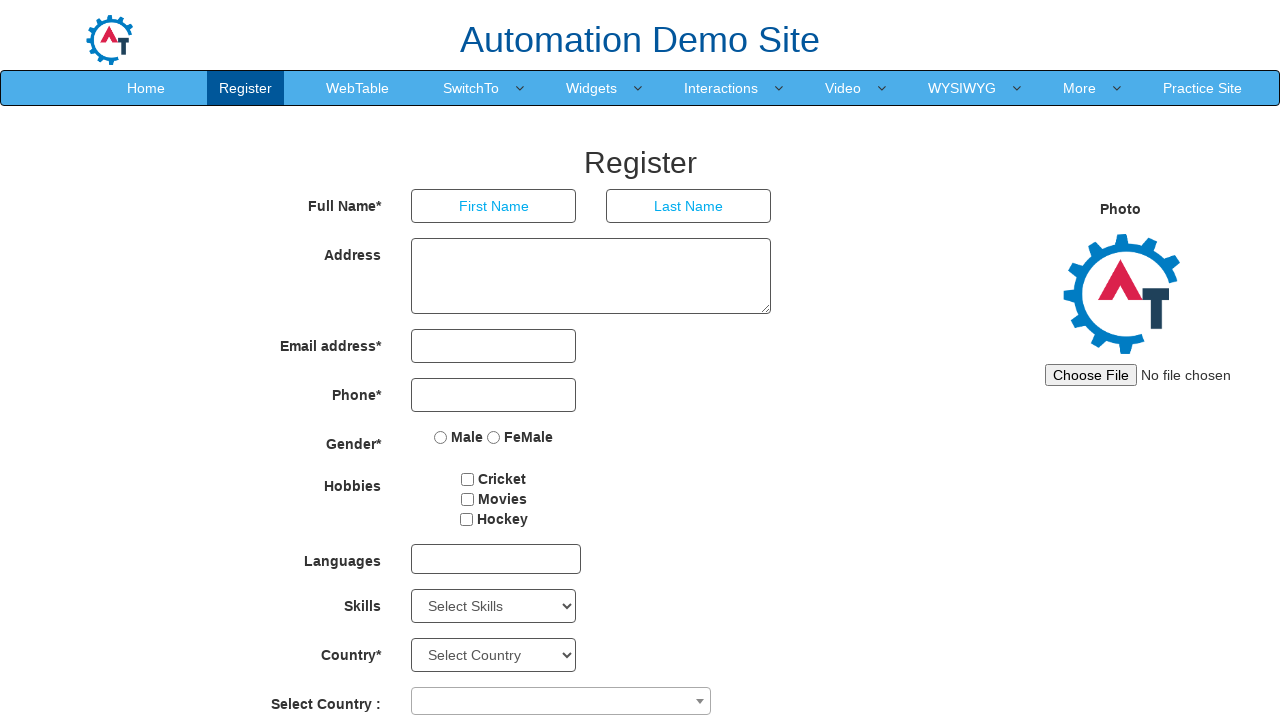

Scrolled down 250px to view dropdown elements
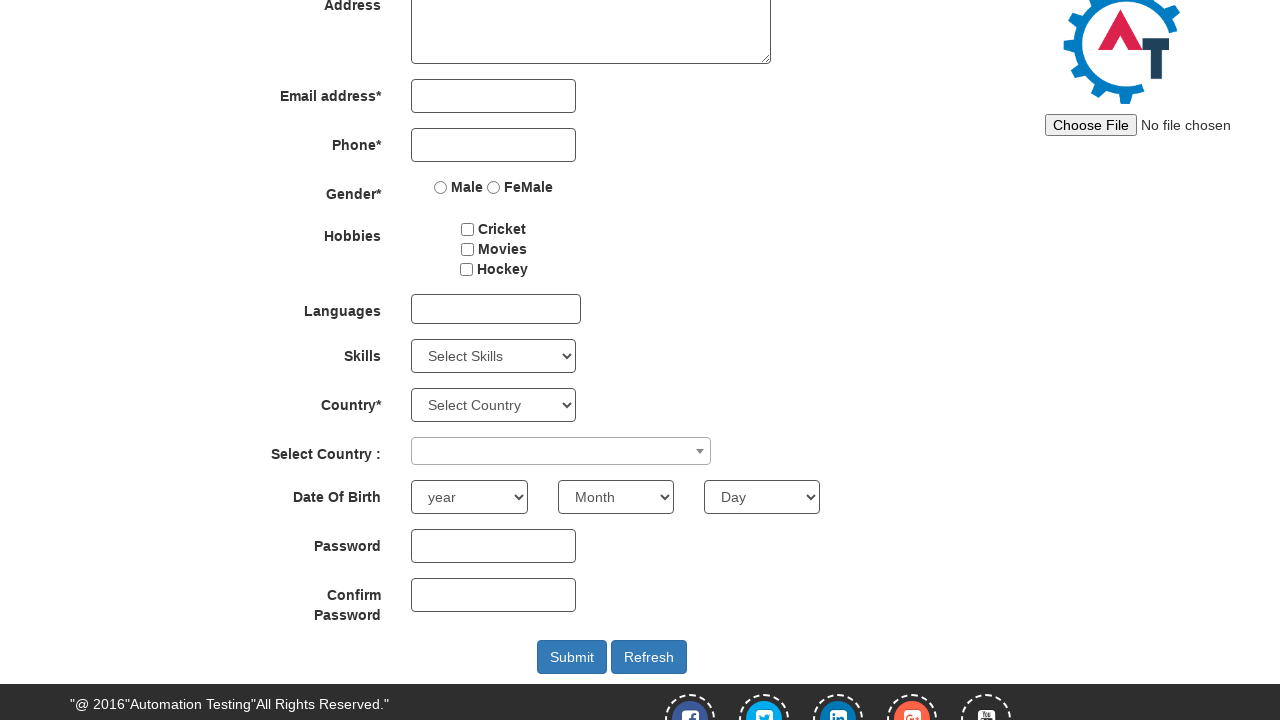

Selected skill by index 1 from dropdown on #Skills
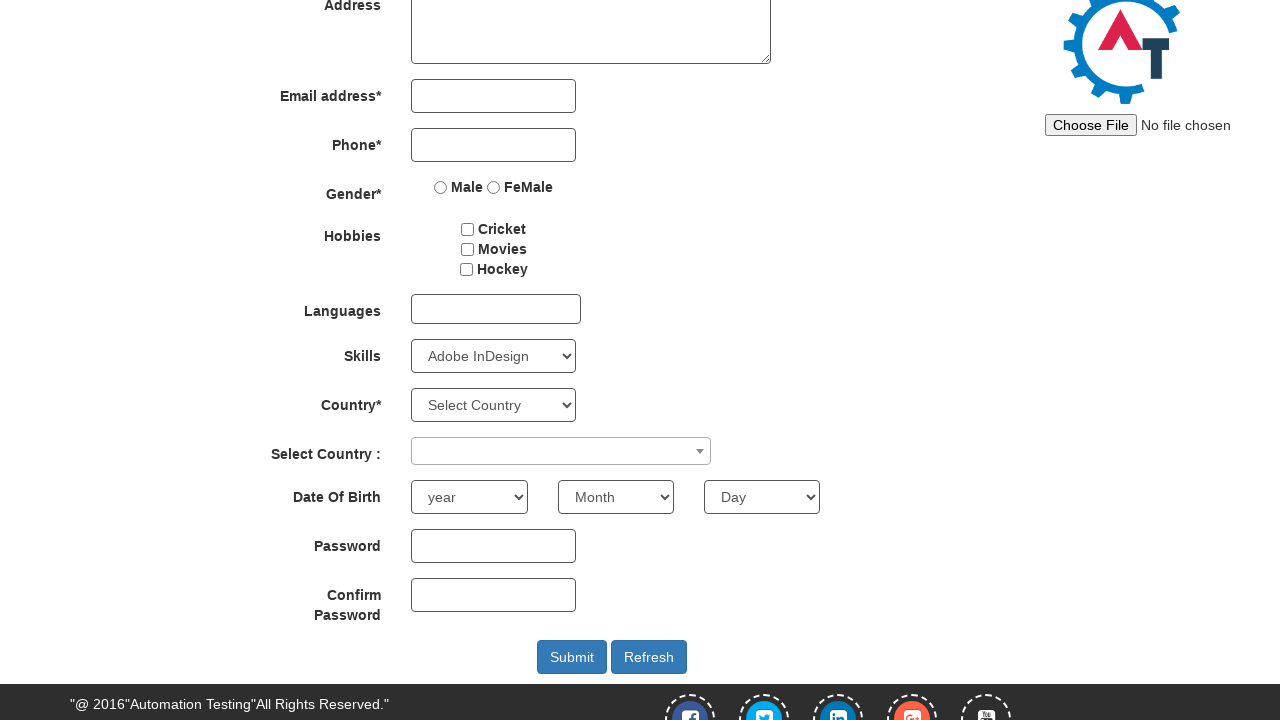

Selected AutoCAD skill by value on #Skills
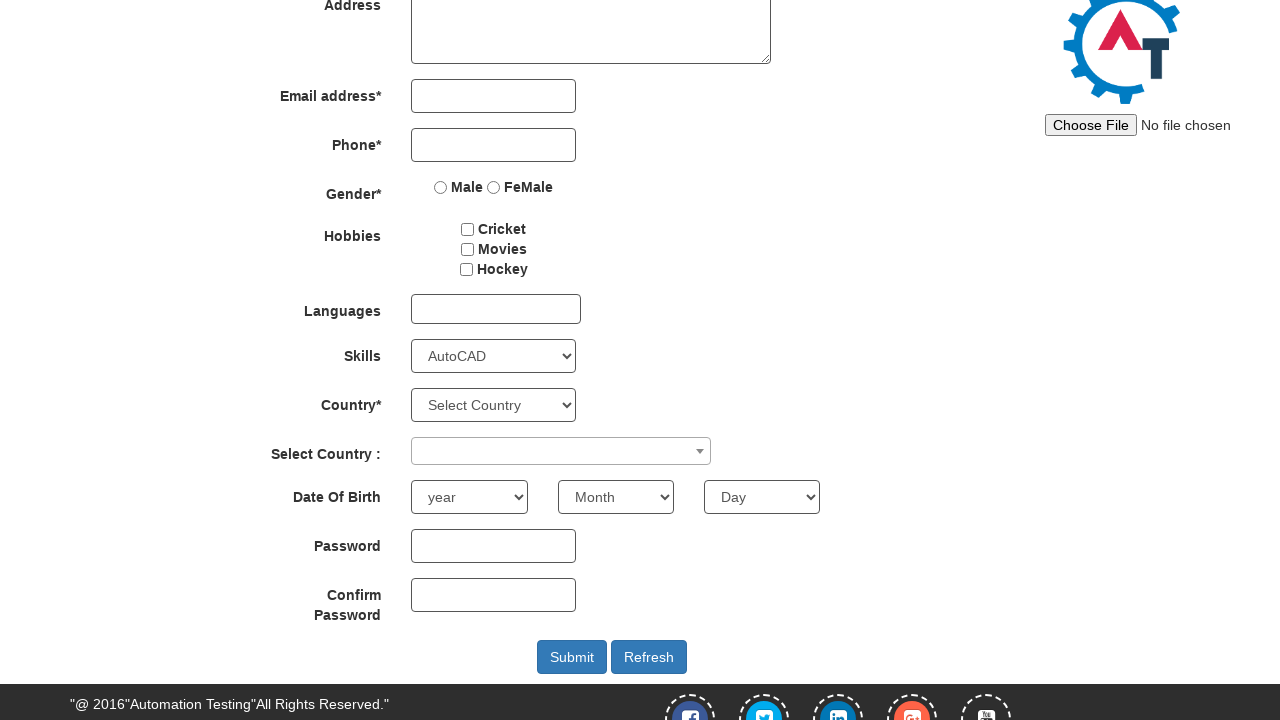

Selected Python skill by visible text on #Skills
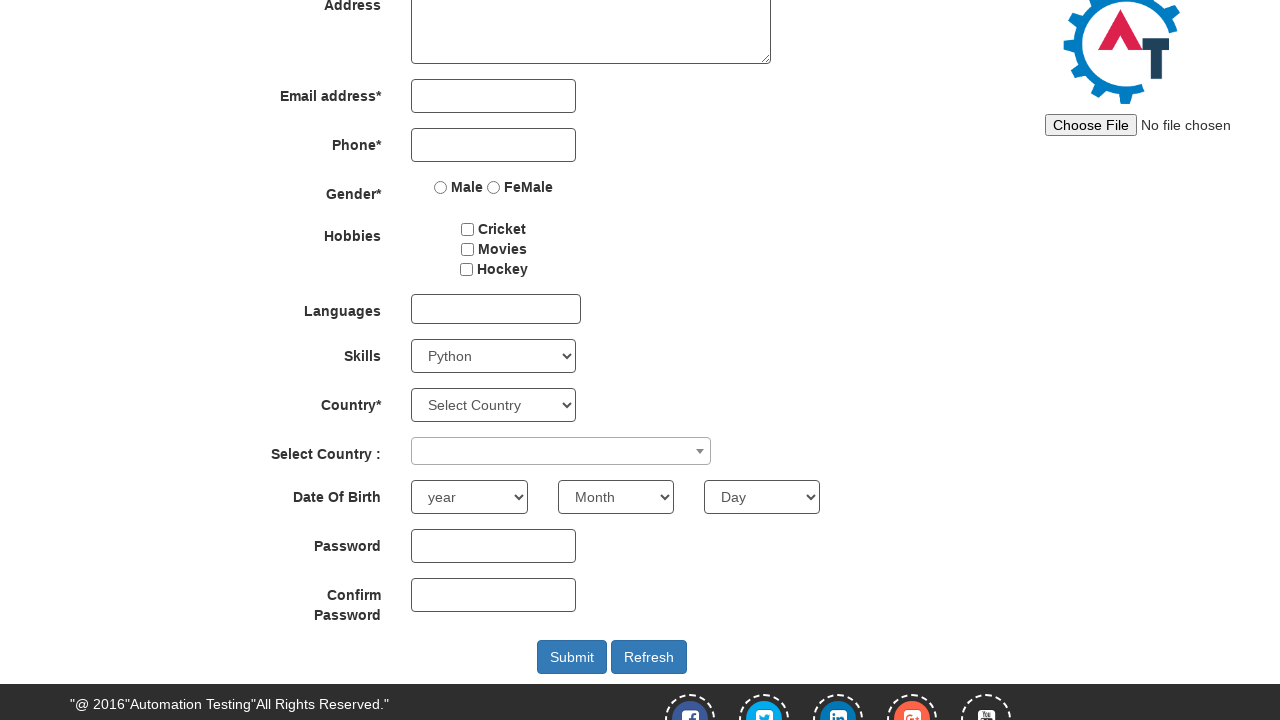

Clicked on country combobox to open dropdown at (561, 451) on xpath=//*[@role='combobox']
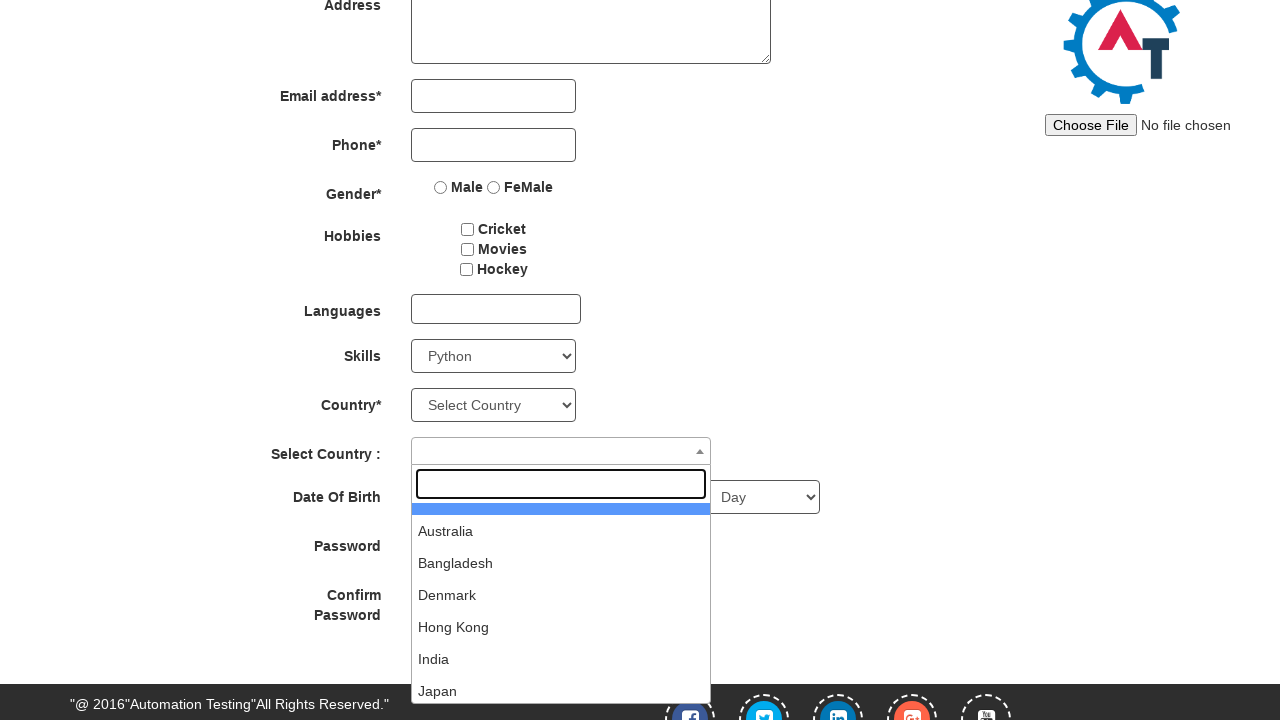

Typed 'INDIA' in the country search field on //*[@class='select2-search__field']
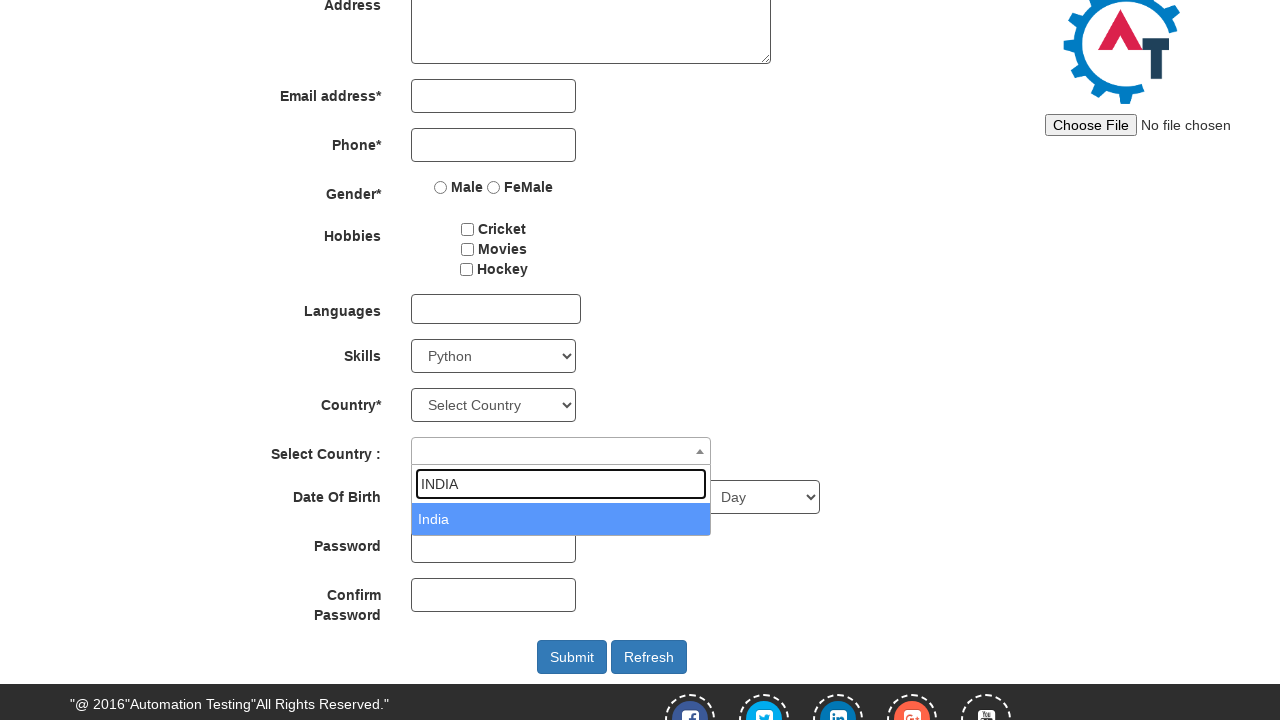

Waited for highlighted country option to appear
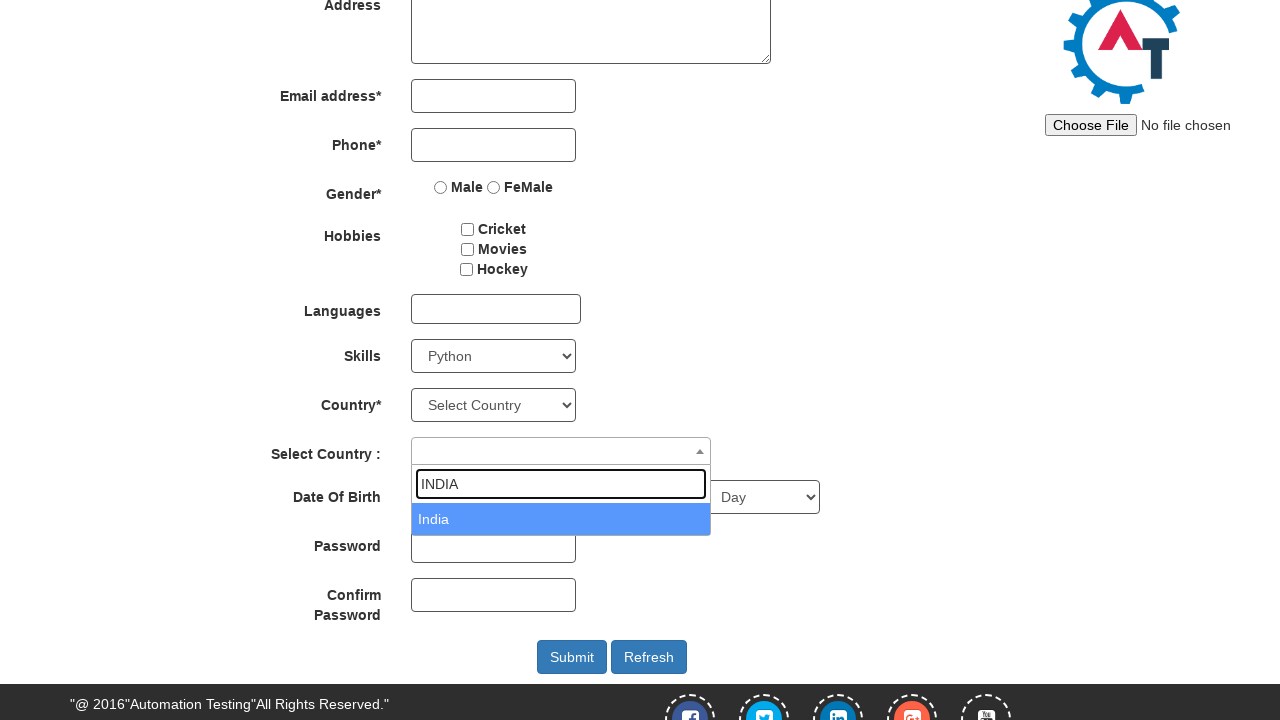

Clicked on highlighted INDIA option to select country at (561, 519) on xpath=//*[contains(@class, 'select2-results__option--highlighted')]
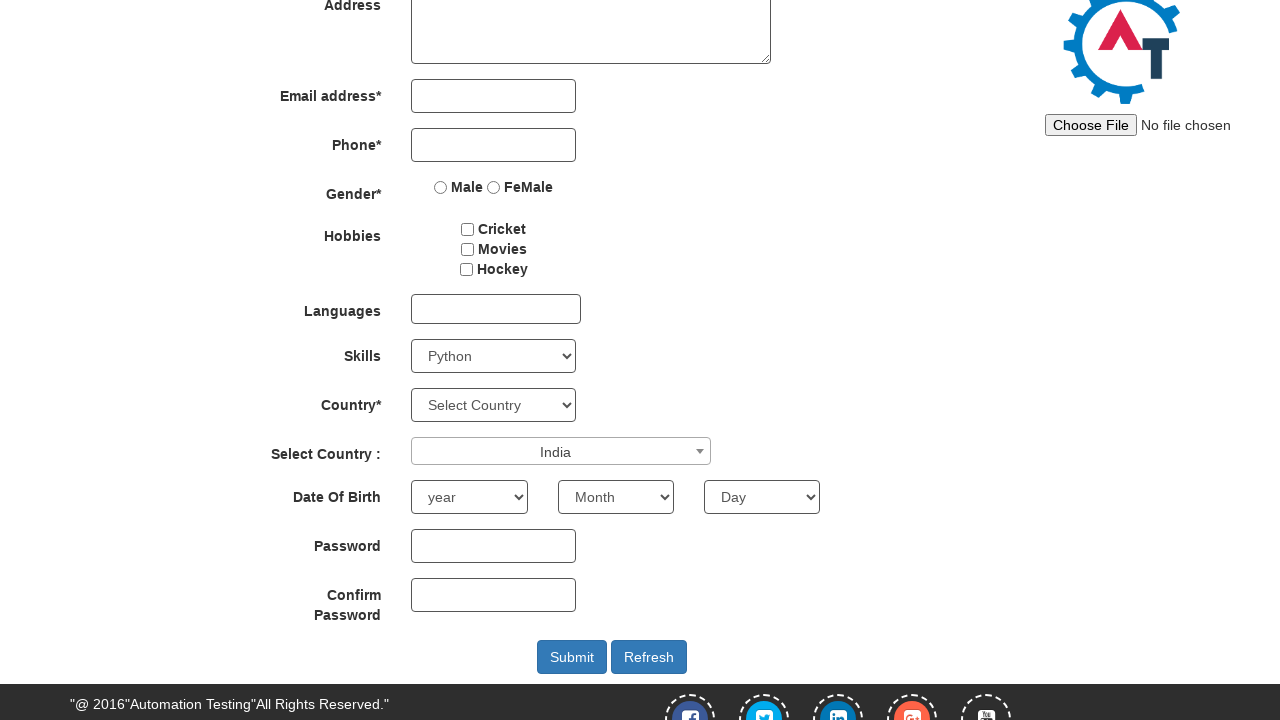

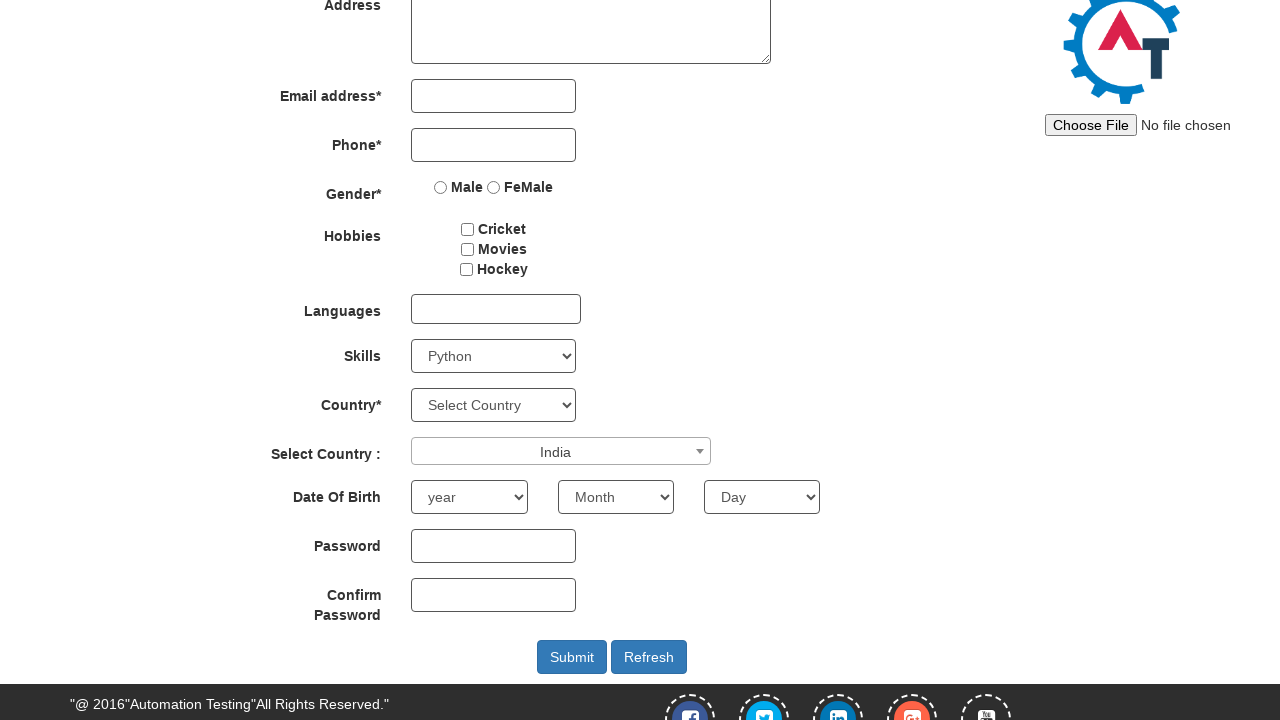